Tests checkbox functionality by clicking checkboxes on the page

Starting URL: https://codenboxautomationlab.com/practice/

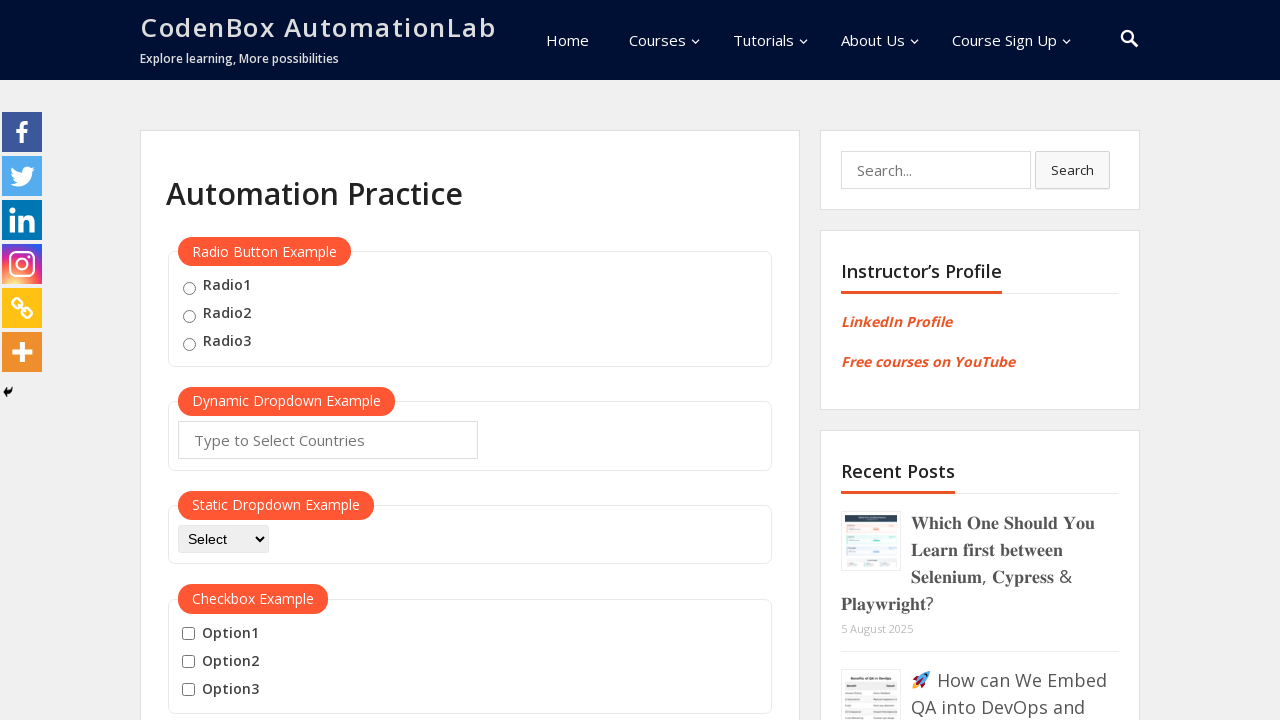

Waited for checkboxes to load on the page
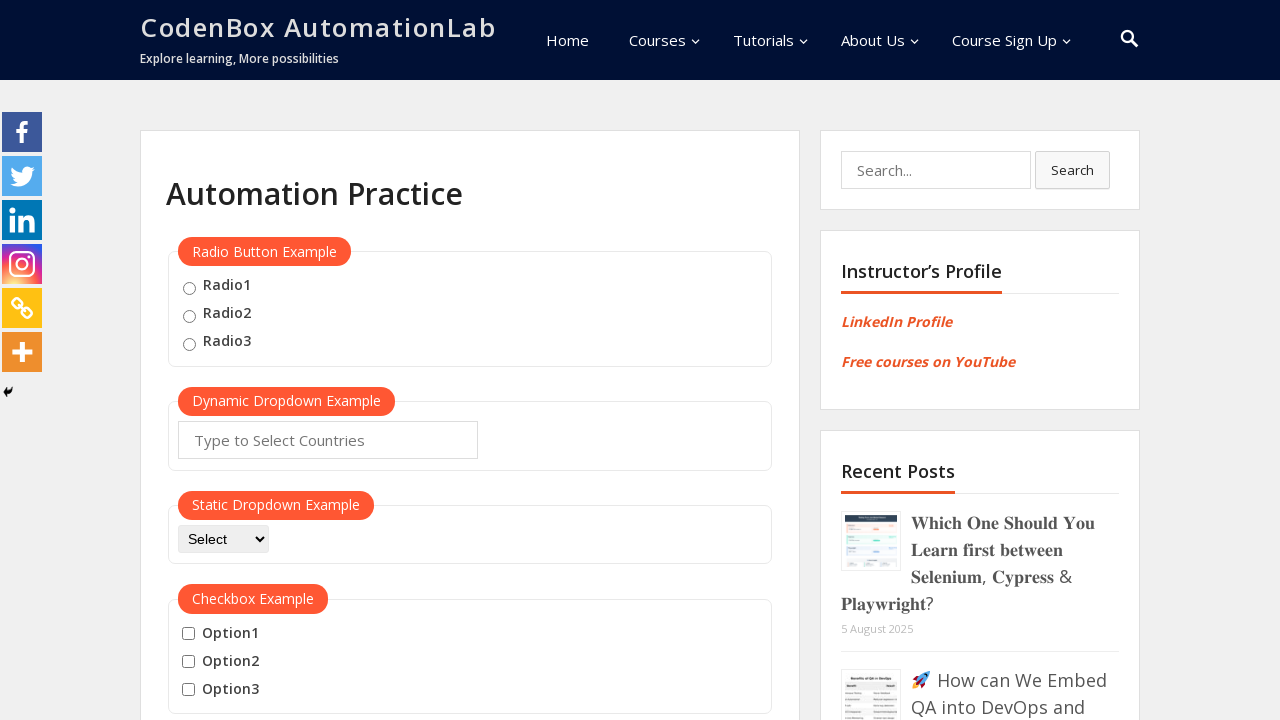

Located all checkbox elements on the page
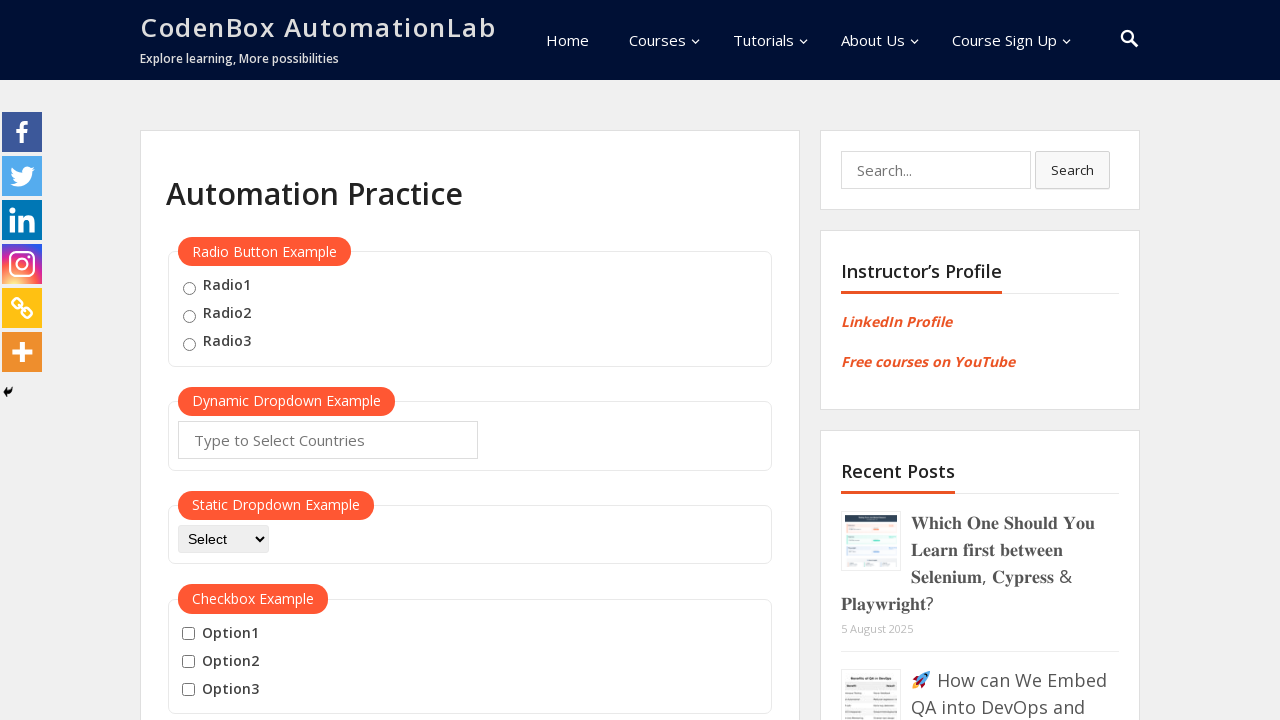

Found 3 checkboxes on the page
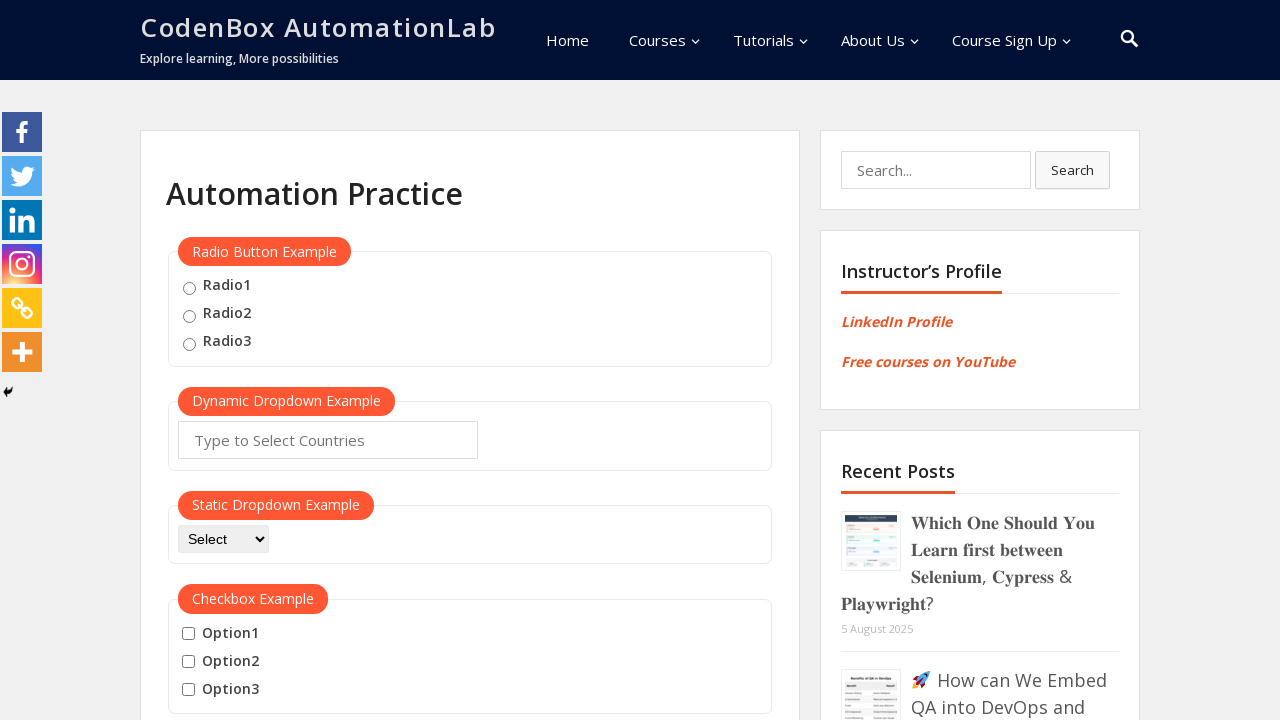

Clicked checkbox 1 of 3 at (188, 634) on input[type='checkbox'] >> nth=0
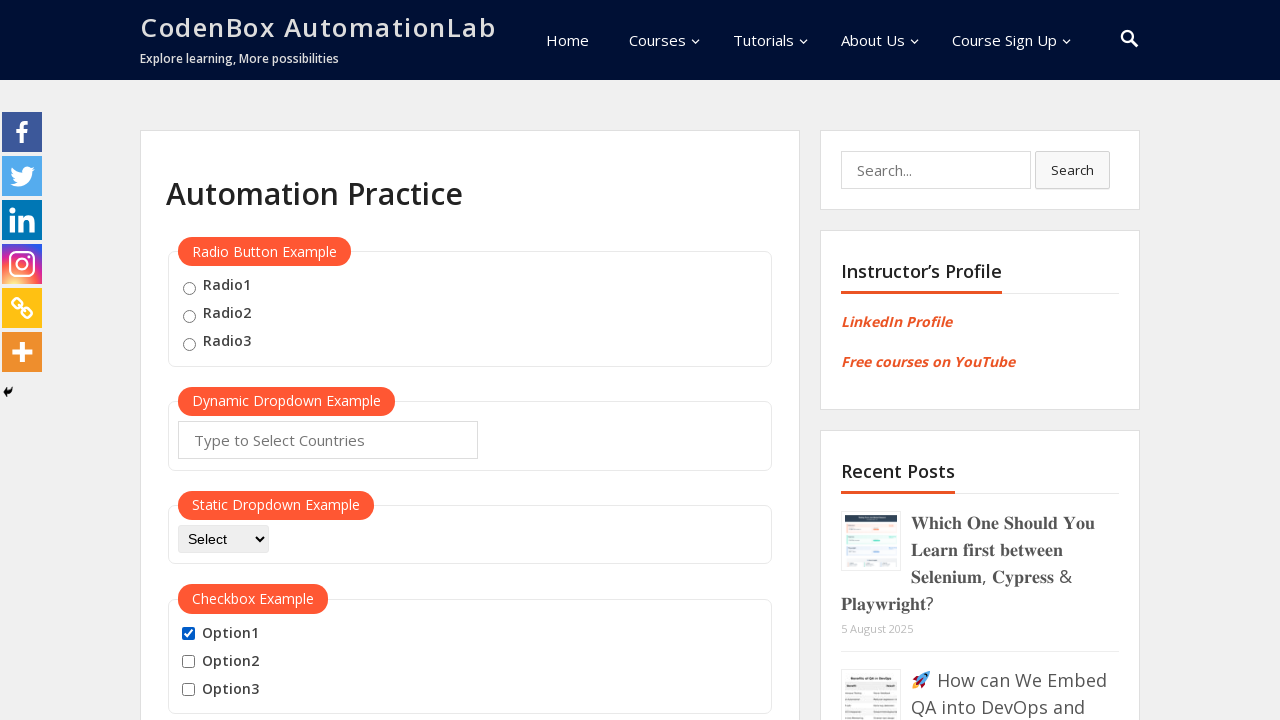

Clicked checkbox 2 of 3 at (188, 662) on input[type='checkbox'] >> nth=1
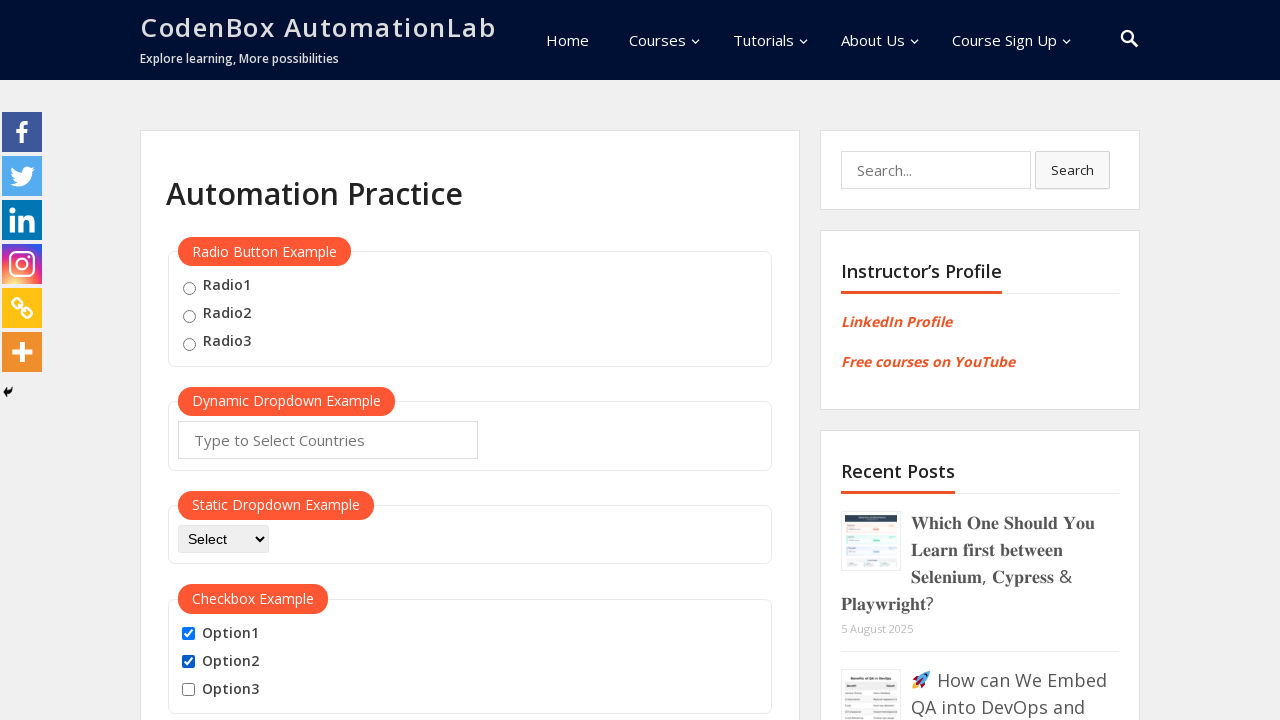

Clicked checkbox 3 of 3 at (188, 690) on input[type='checkbox'] >> nth=2
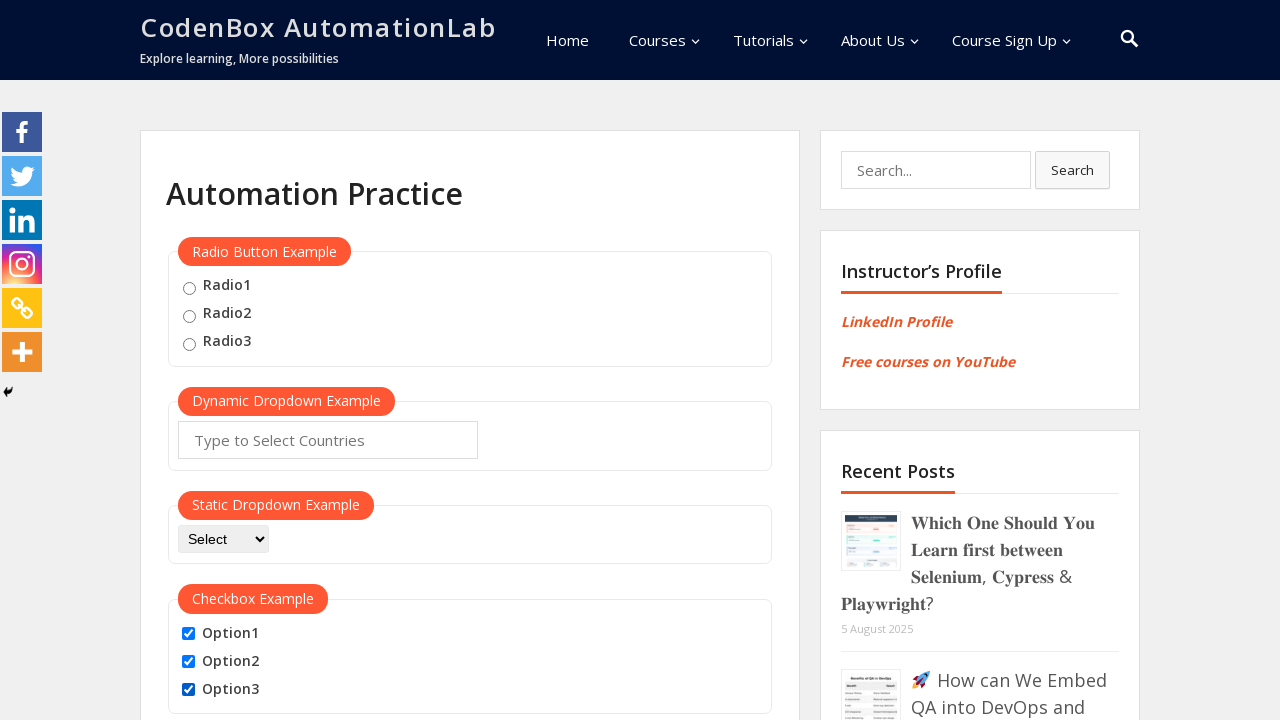

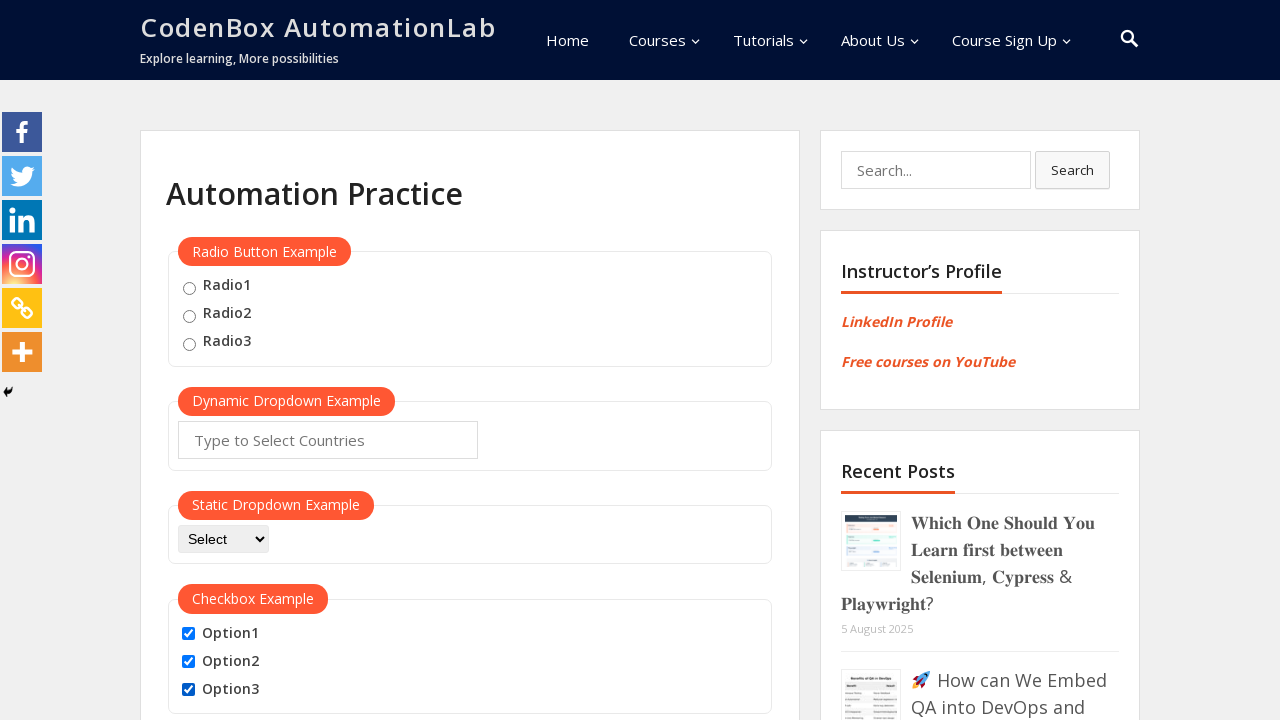